Tests a web form submission by filling a text field and clicking submit, then verifying the success message

Starting URL: https://www.selenium.dev/selenium/web/web-form.html

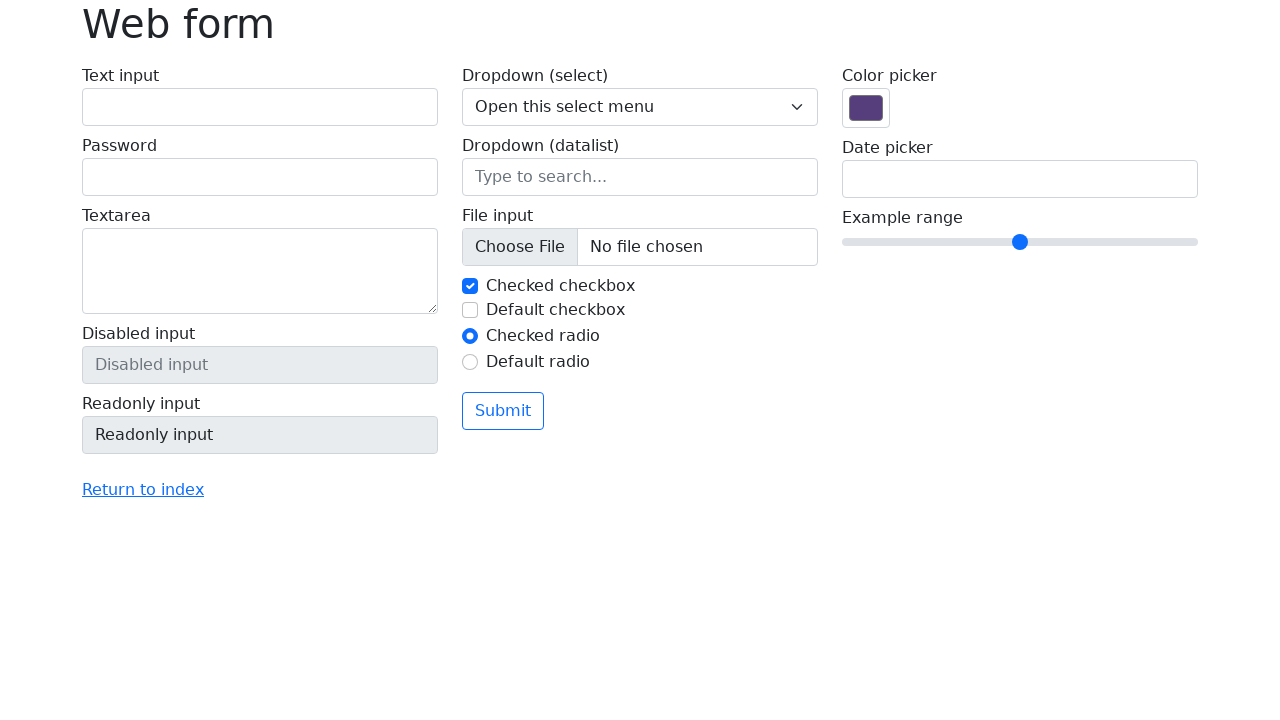

Filled text field with 'Selenium' on input[name='my-text']
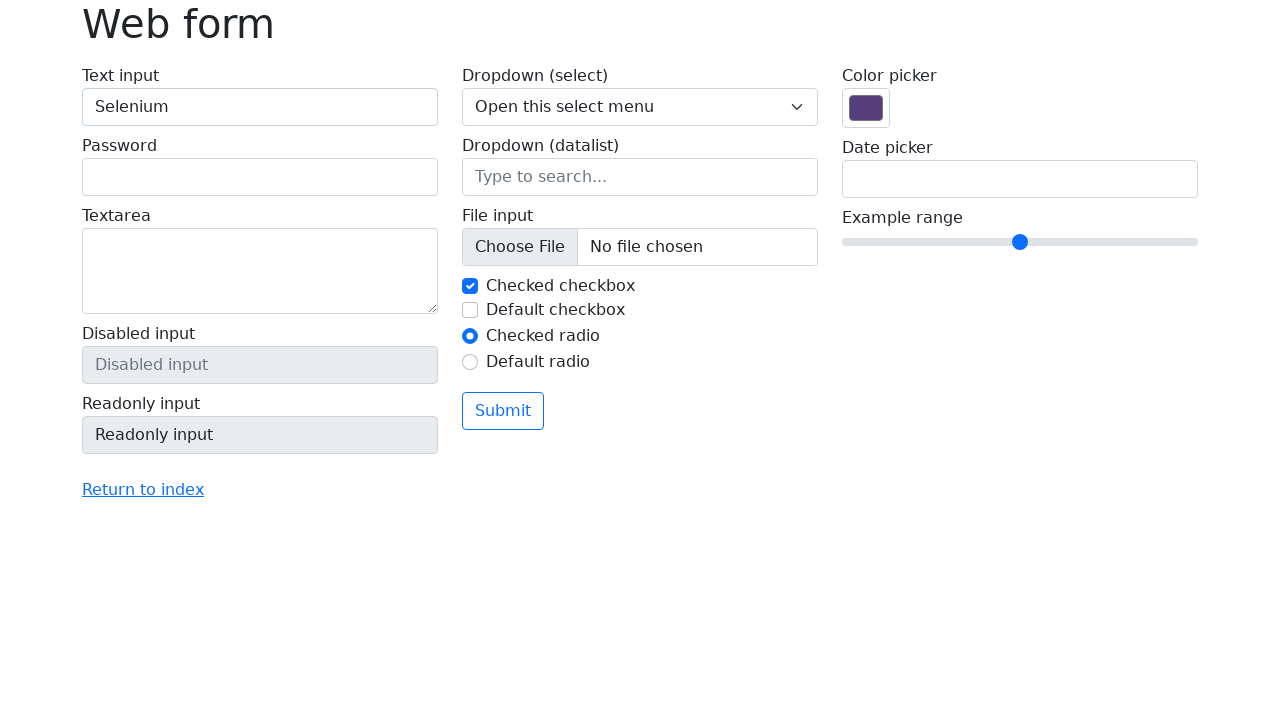

Clicked submit button at (503, 411) on button
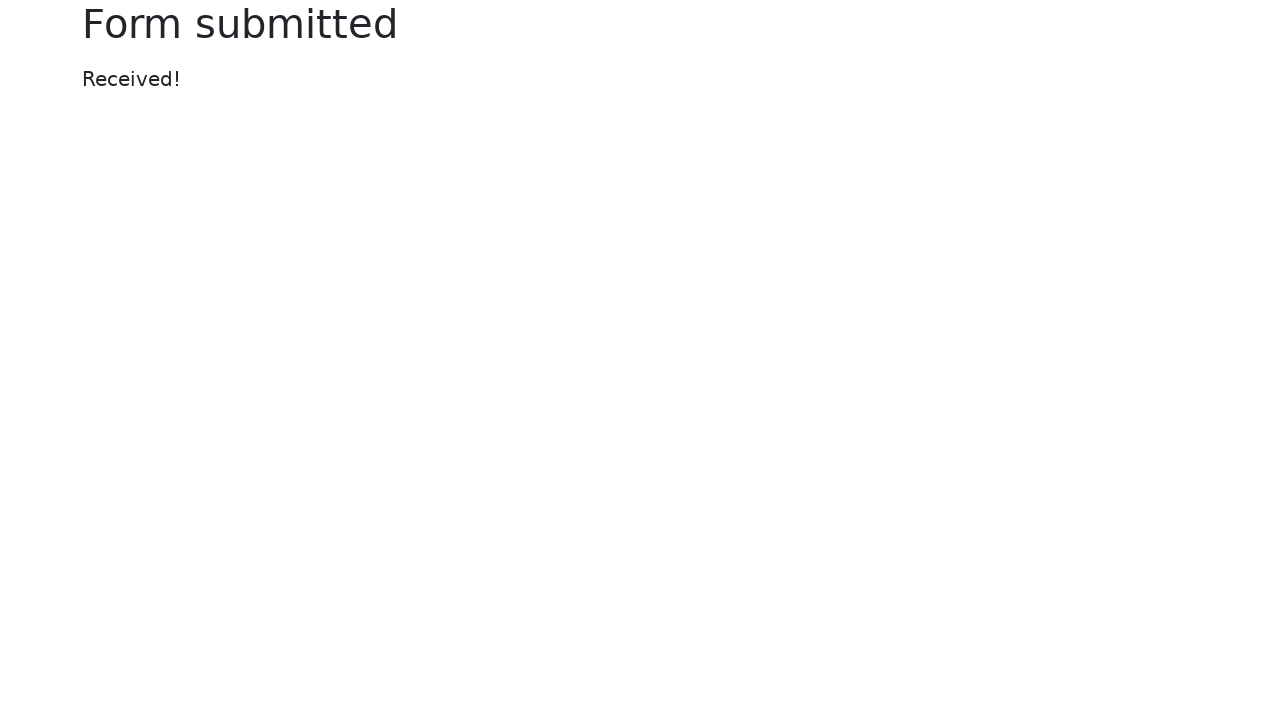

Success message element loaded
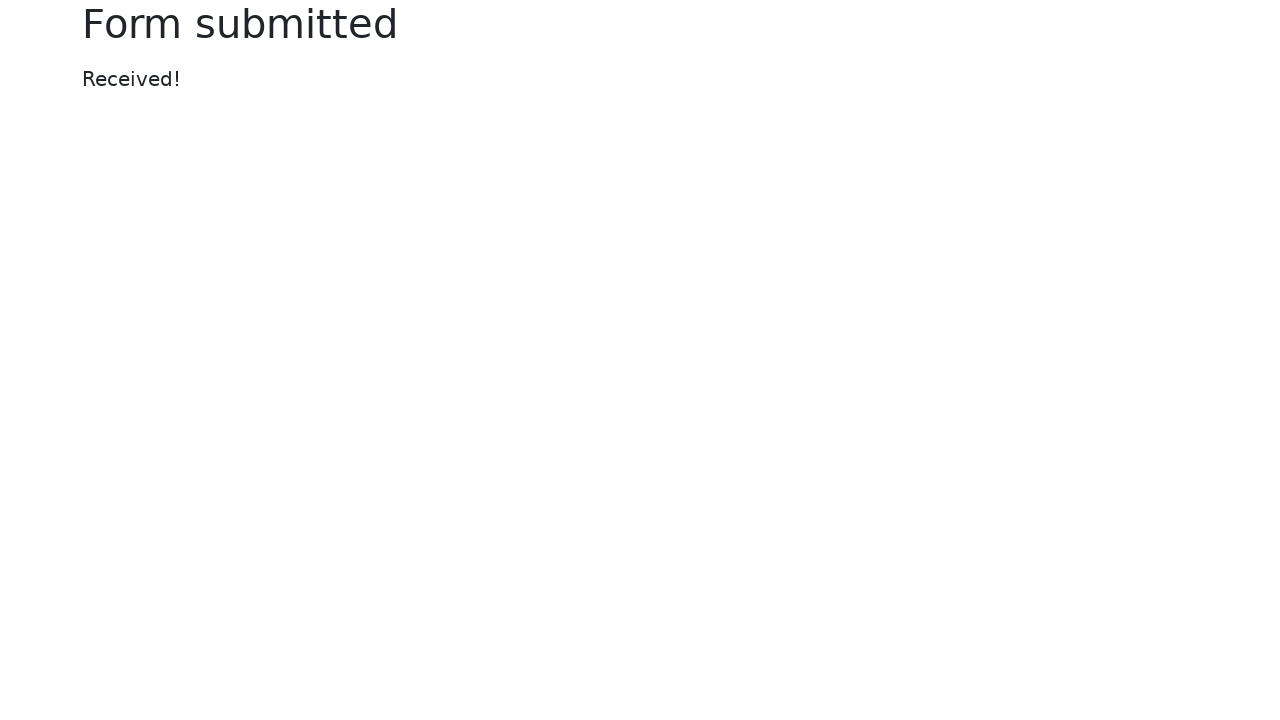

Retrieved success message text
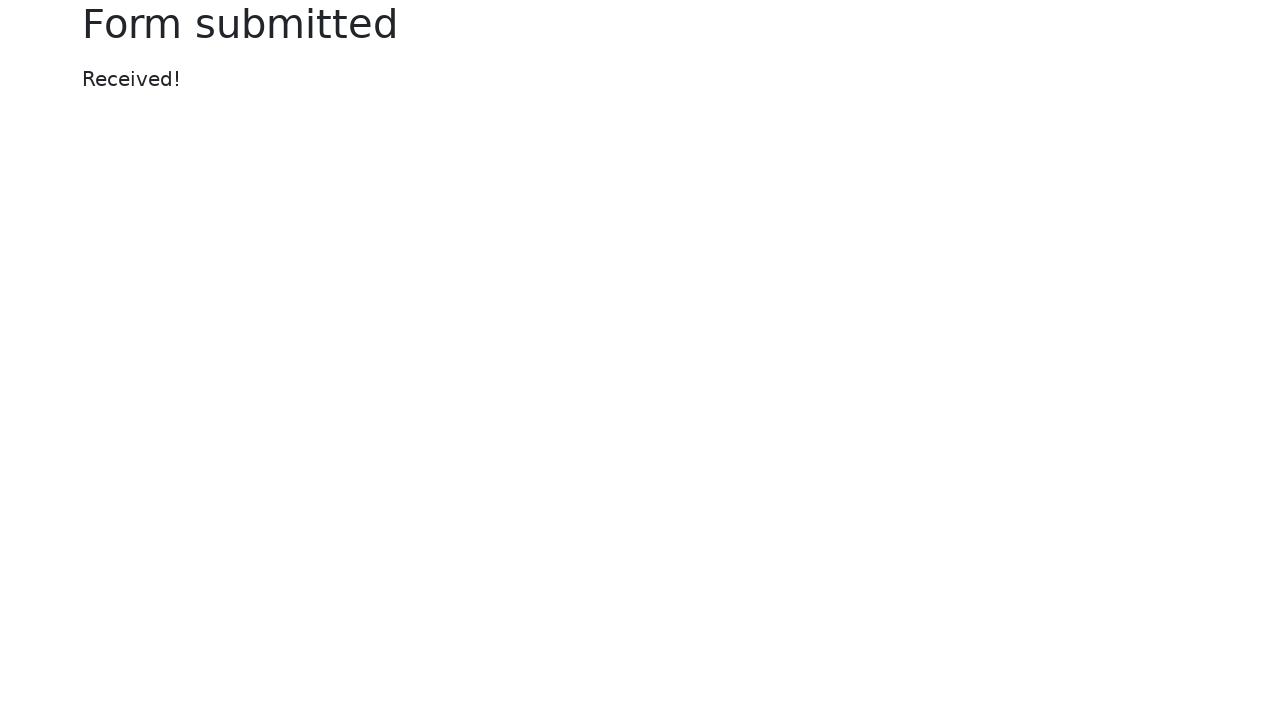

Verified success message text is 'Received!'
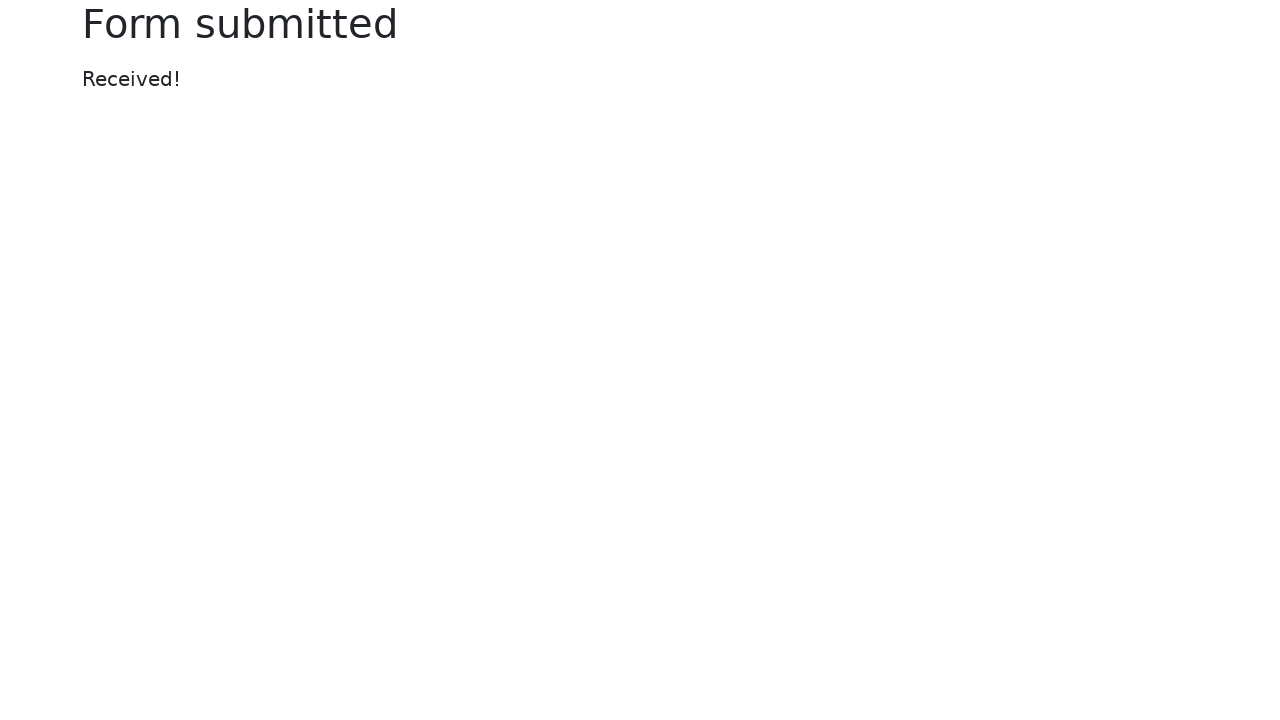

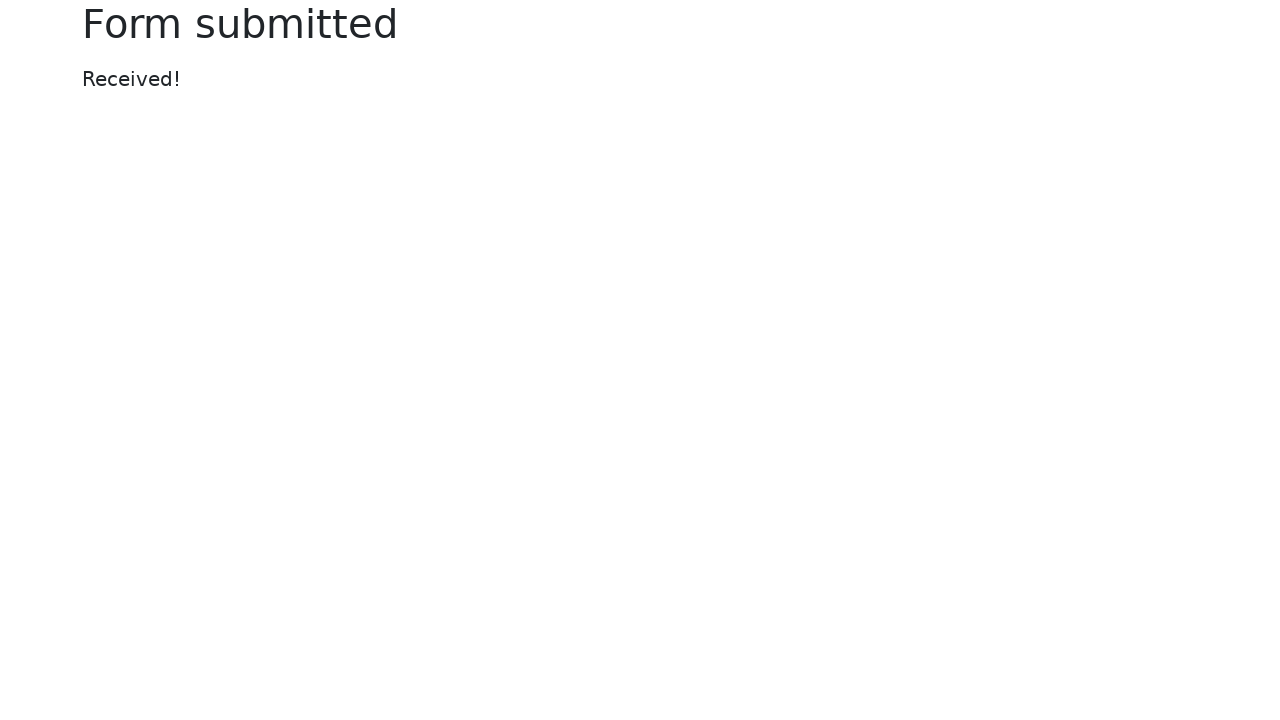